Tests nested iframe navigation by switching between parent and child frames to access content within nested iframes

Starting URL: https://demoqa.com/

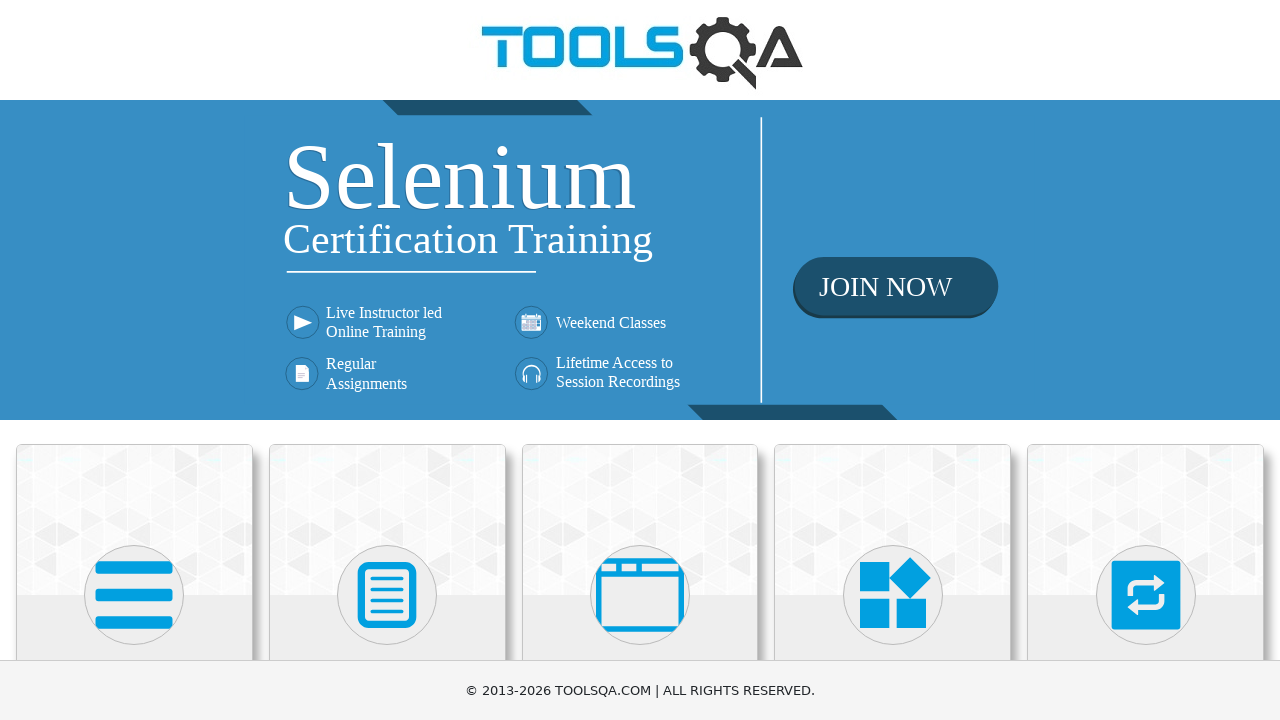

Clicked on 'Alerts, Frame & Windows' menu at (640, 360) on xpath=//h5[text()='Alerts, Frame & Windows']
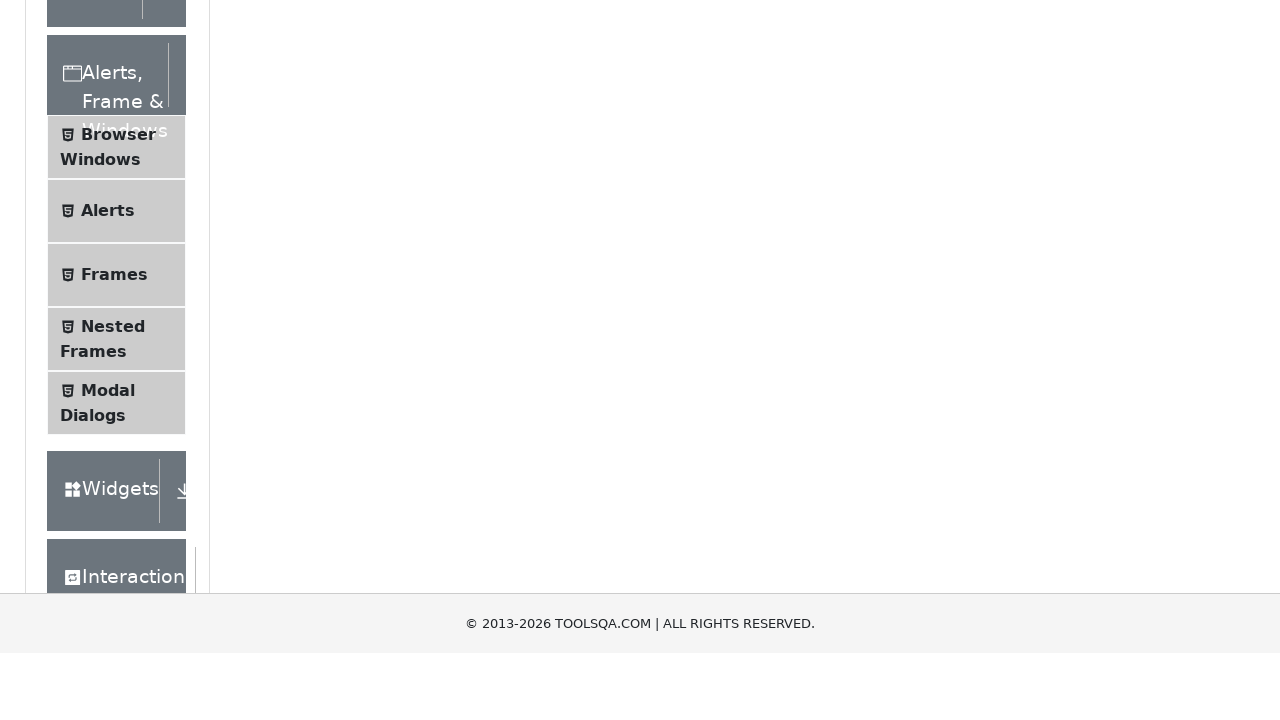

Clicked on 'Nested Frames' submenu at (113, 616) on xpath=//span[text()='Nested Frames']
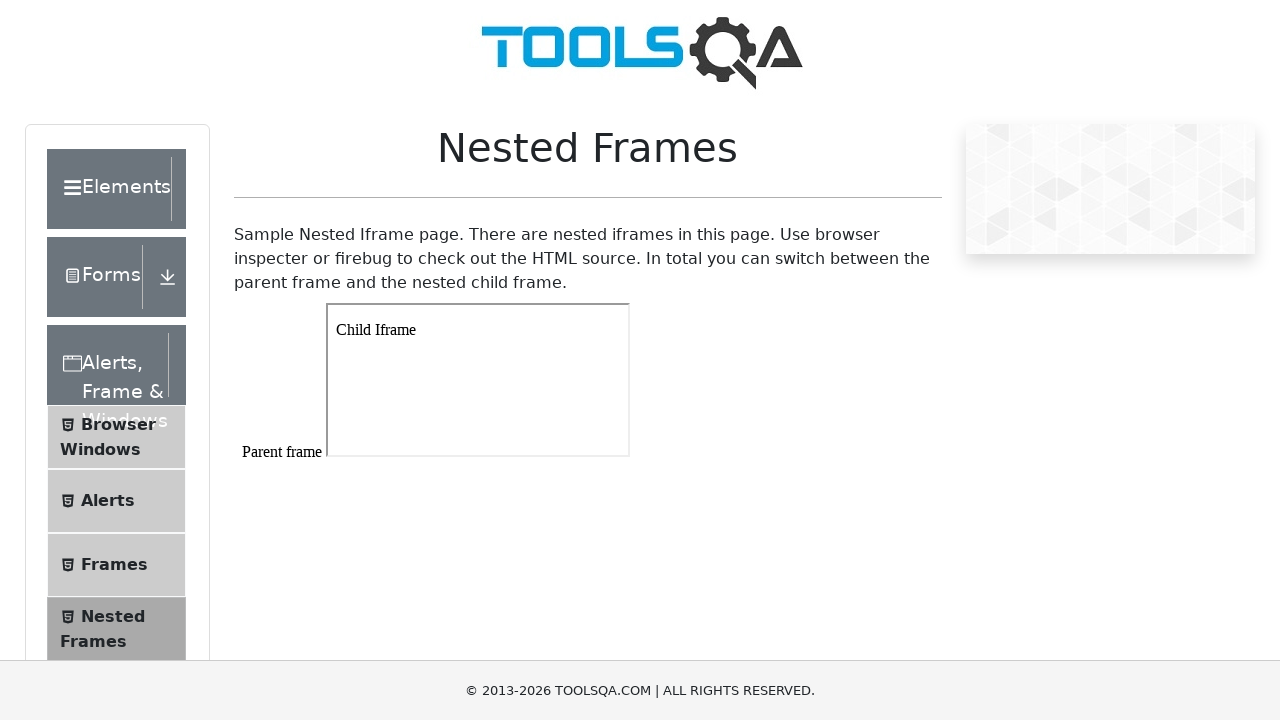

Switched to parent frame (frame1)
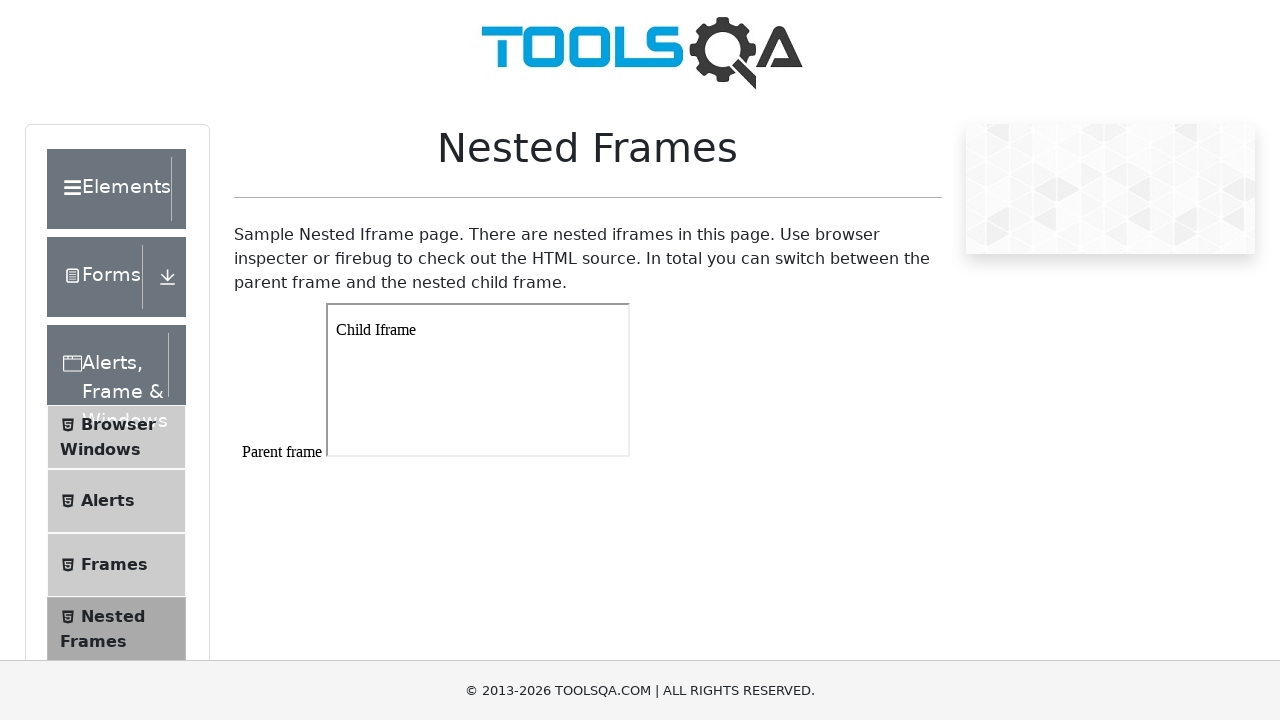

Located child iframe within parent frame
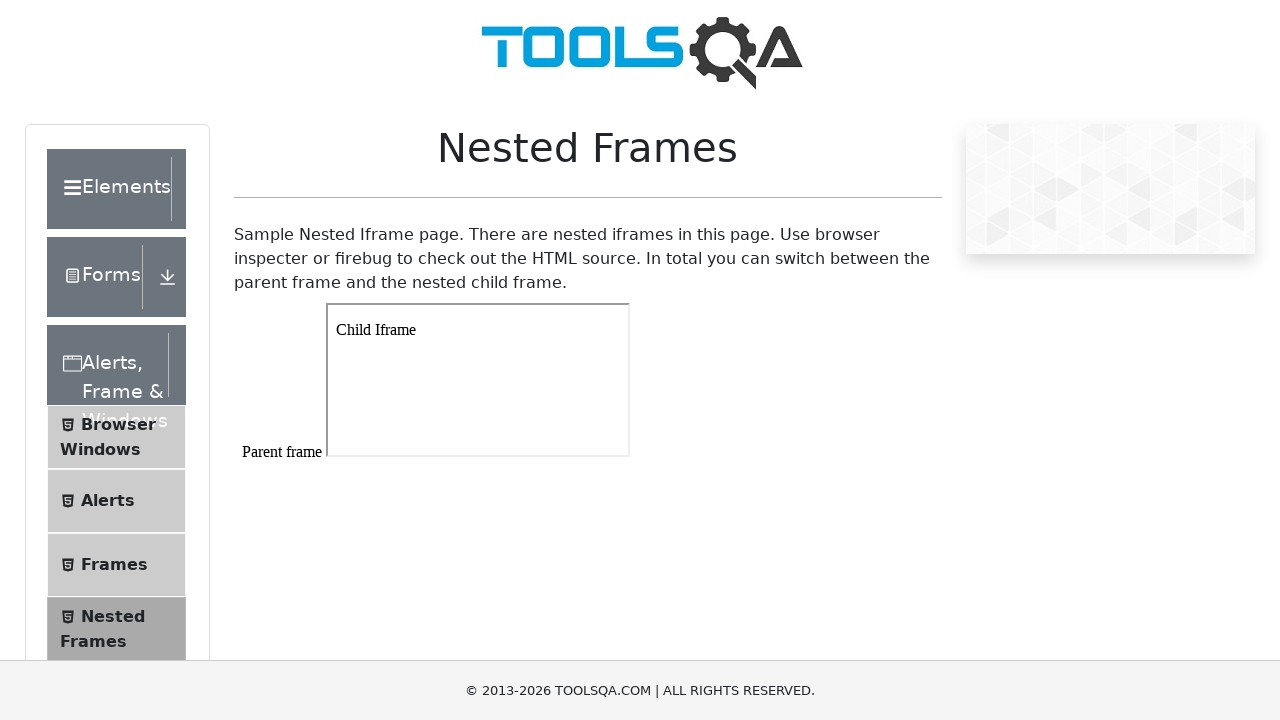

Selected the first child iframe
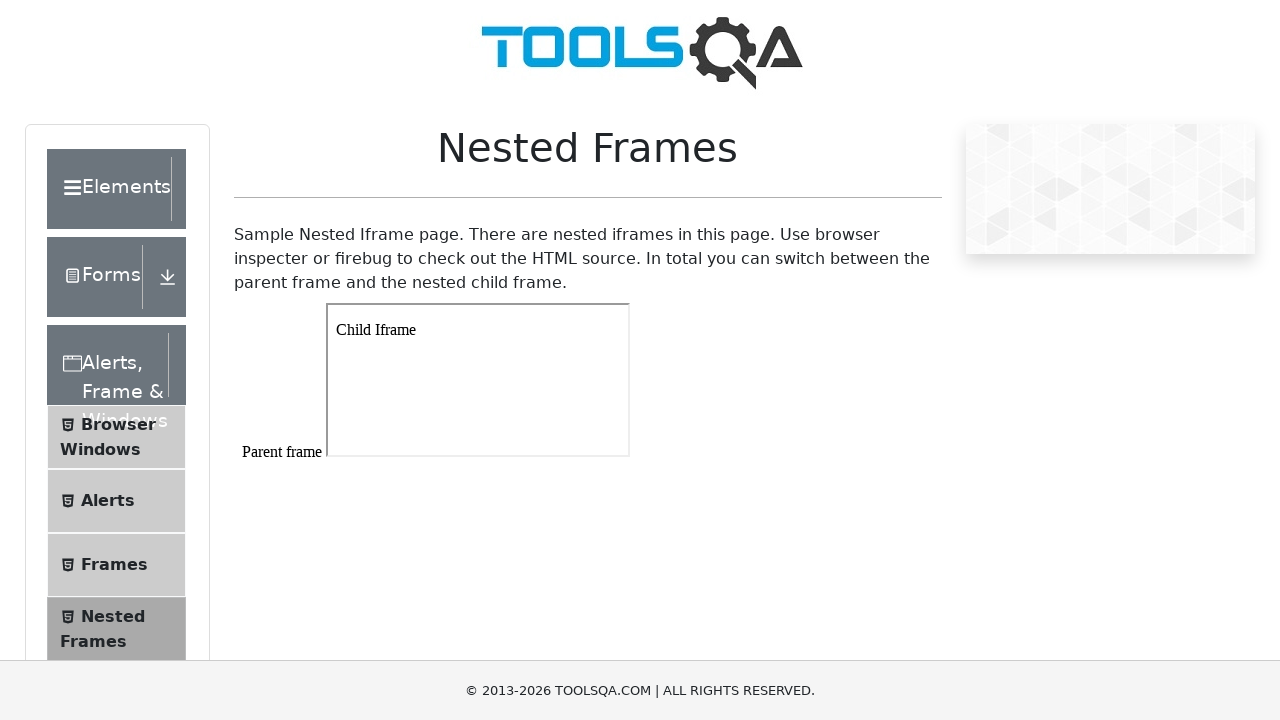

Retrieved text content from paragraph element in child frame
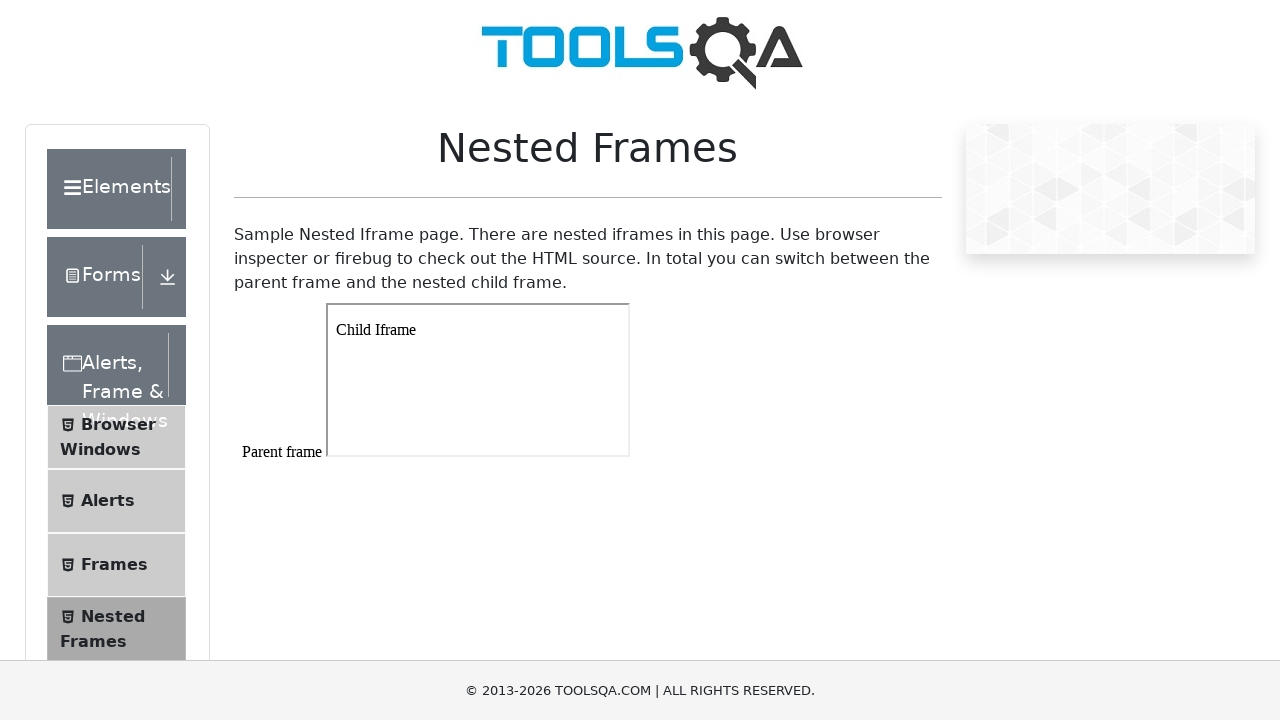

Printed child frame text content: Child Iframe
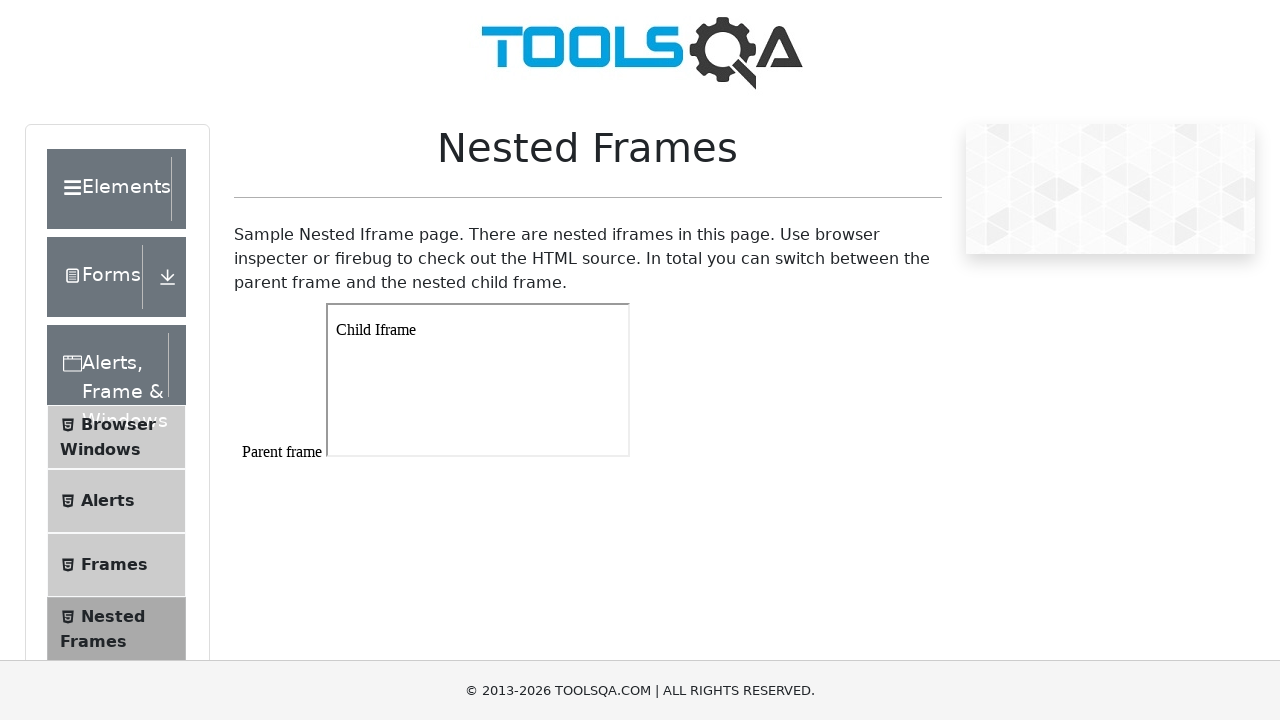

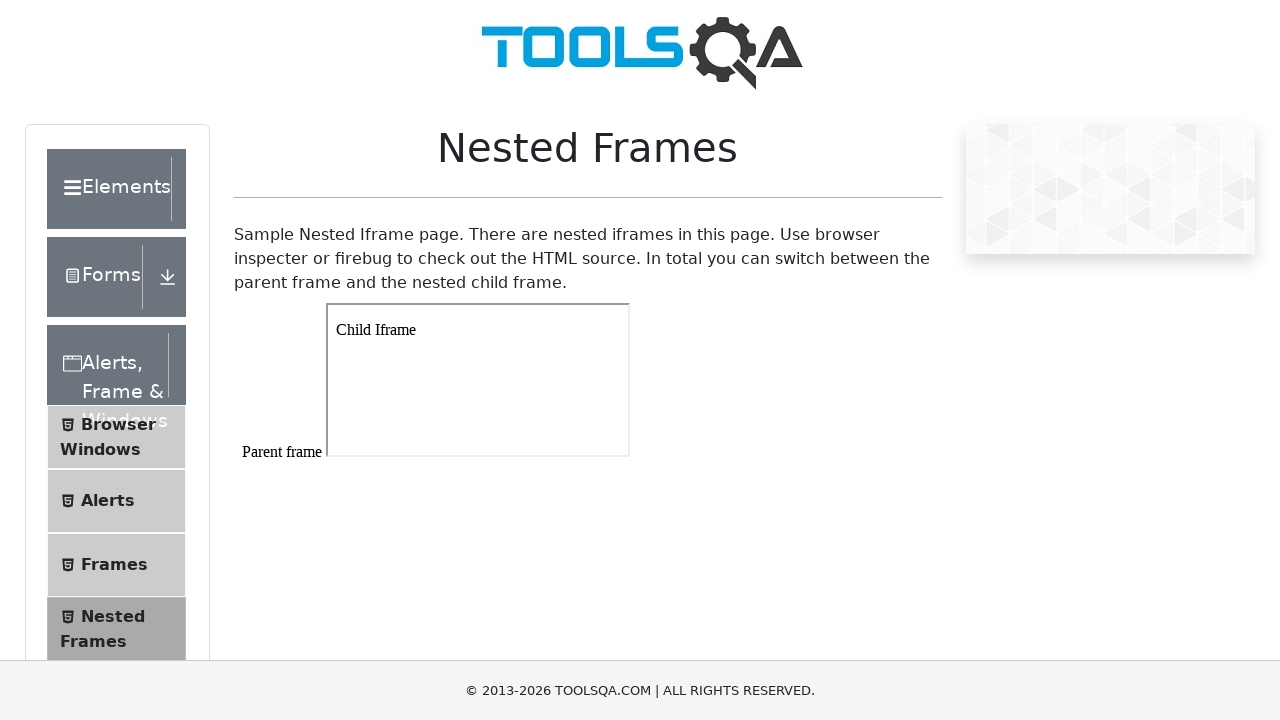